Opens the DemoQA homepage and clicks on the "Elements" card, then verifies that "Text Box" button is visible in the sidebar, and navigates back.

Starting URL: https://demoqa.com

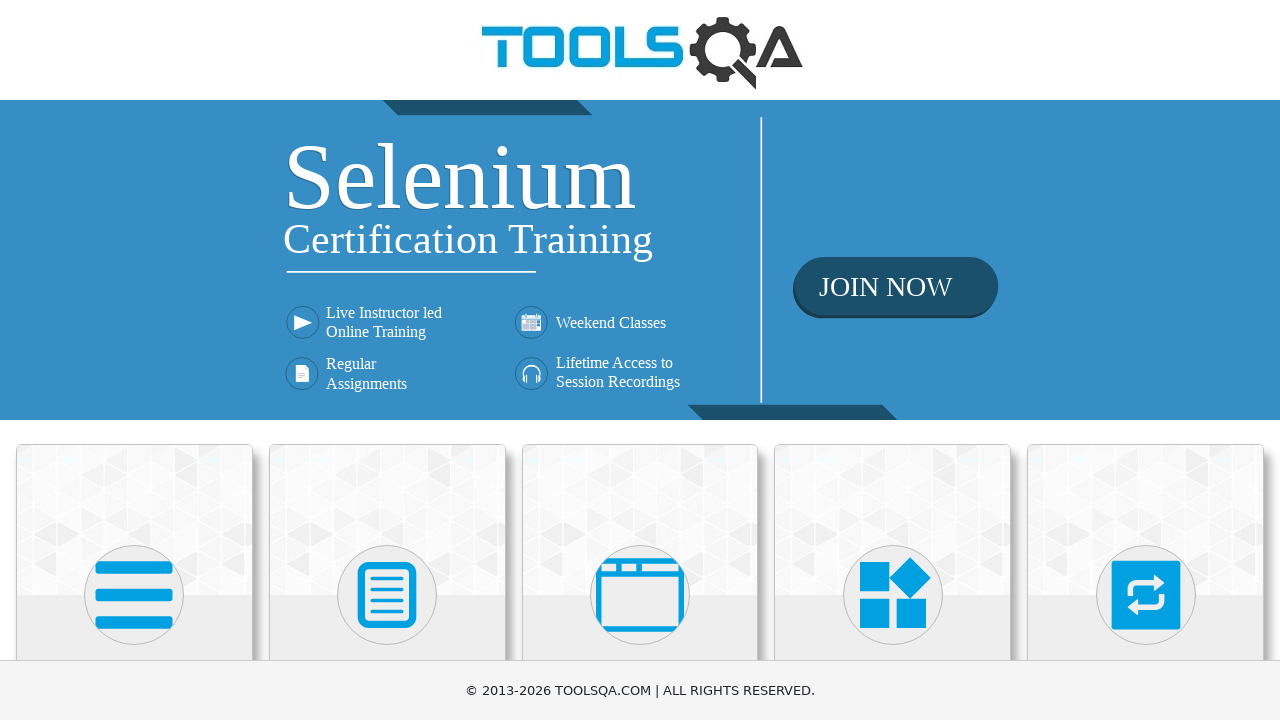

Clicked on the 'Elements' card on DemoQA homepage at (134, 360) on div.card-body:has-text('Elements')
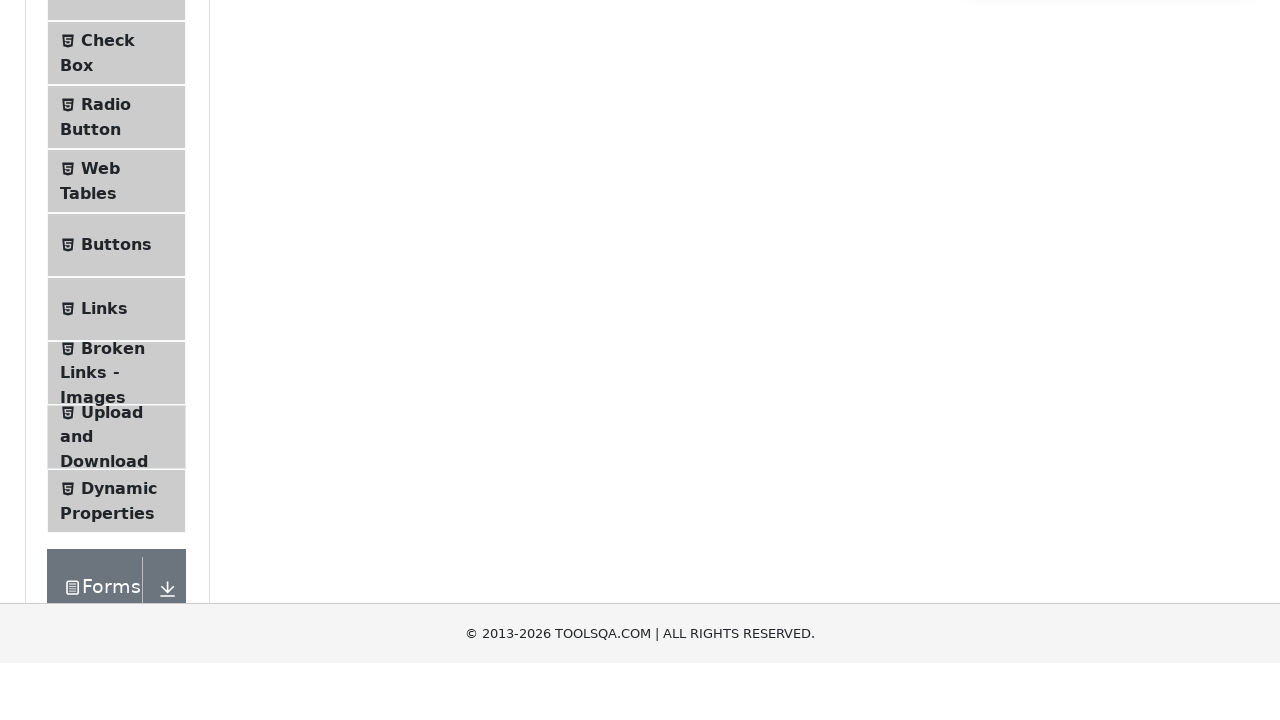

Verified 'Text Box' button is visible in the sidebar
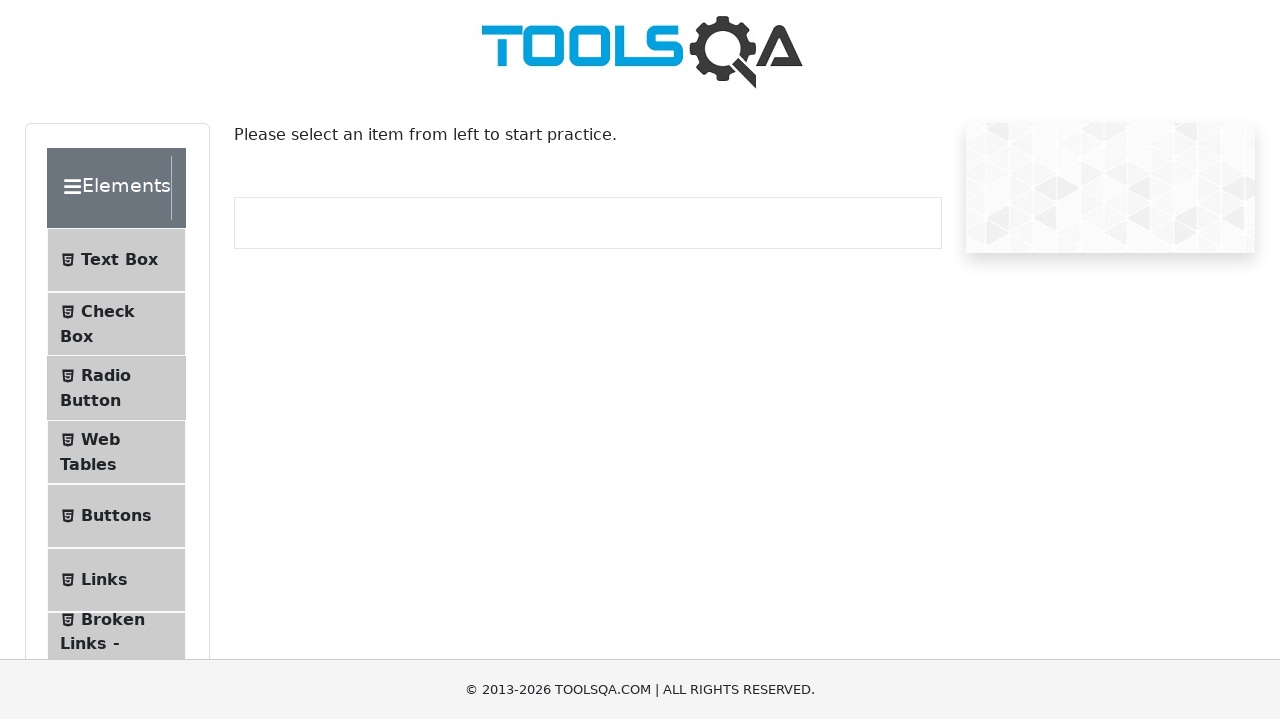

Navigated back to the DemoQA homepage
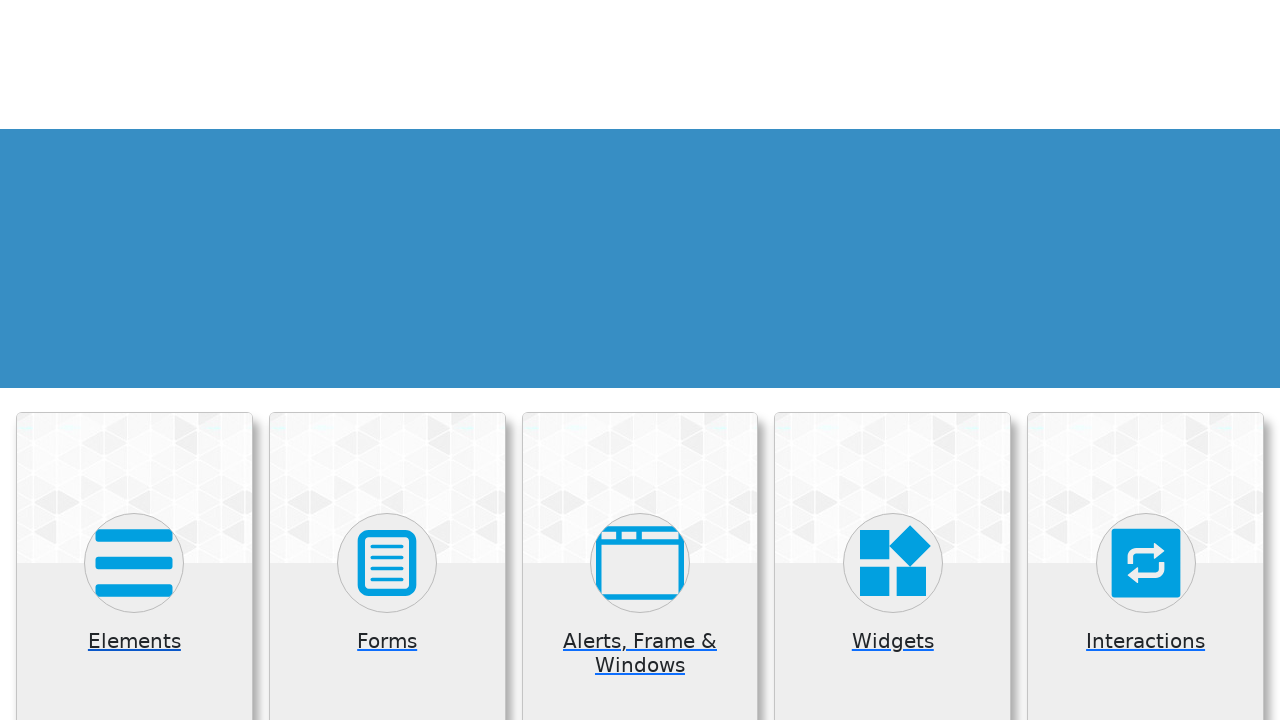

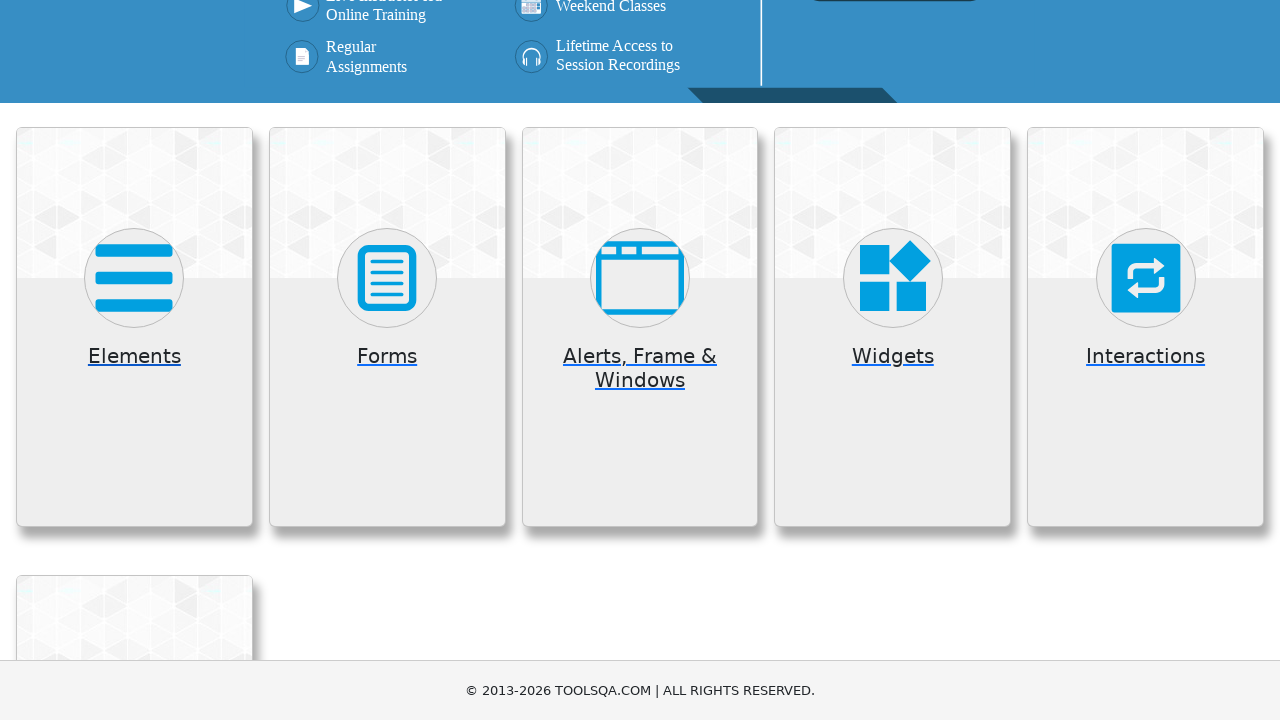